Tests mouse hover functionality by hovering over a dropdown button to reveal menu items, then clicks on the "Appium" link from the dropdown options.

Starting URL: https://seleniumpractise.blogspot.com/2016/08/how-to-perform-mouse-hover-in-selenium.html

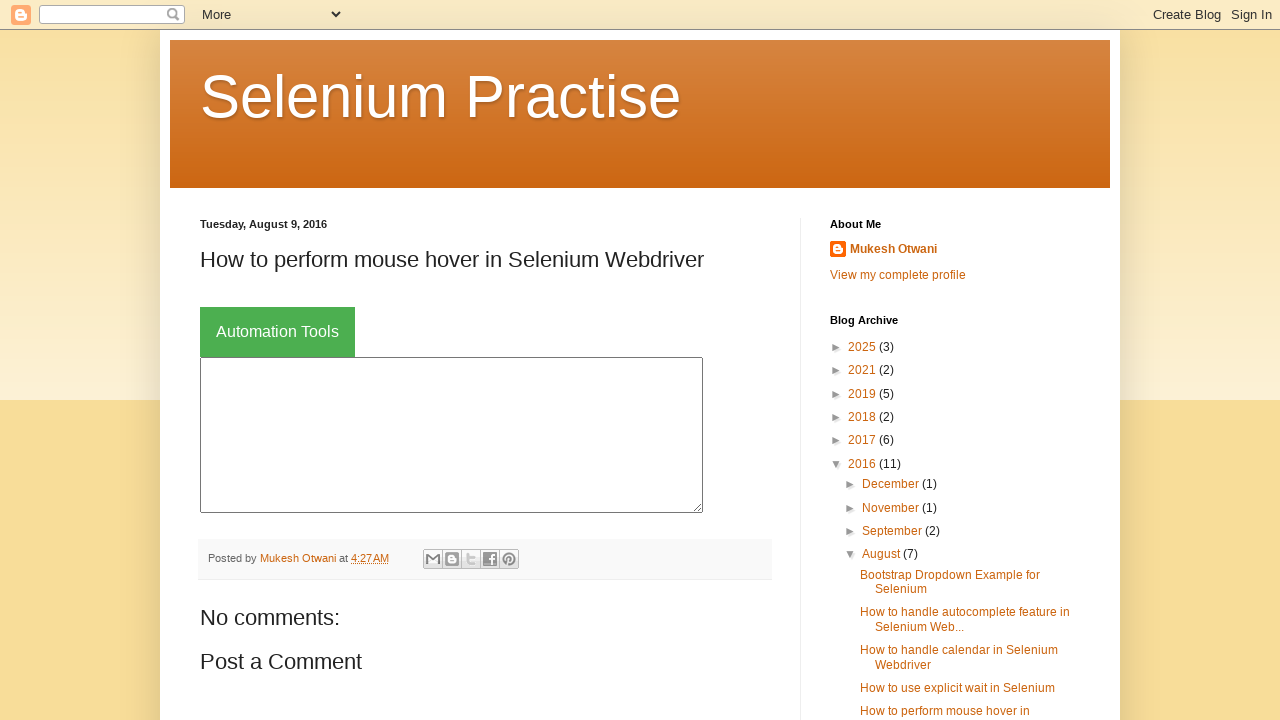

Hovered over dropdown button to reveal menu items at (278, 332) on button.dropbtn
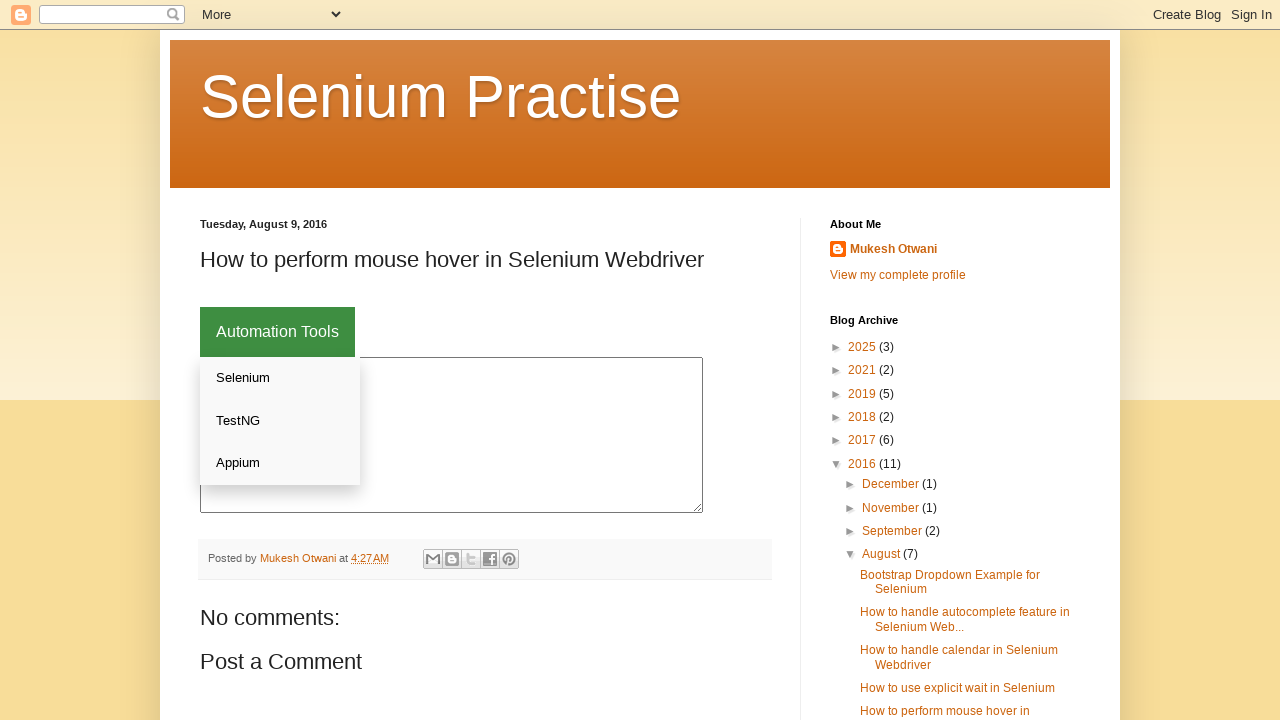

Dropdown content became visible
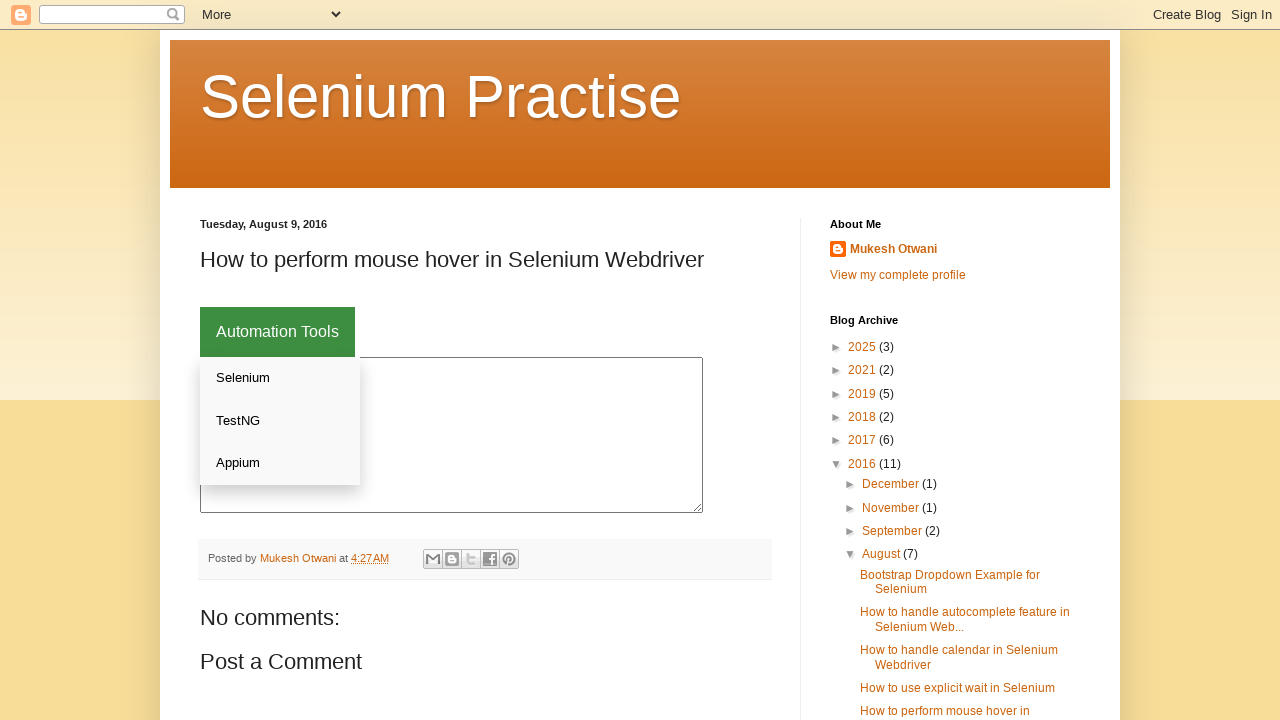

Found 3 links in dropdown menu
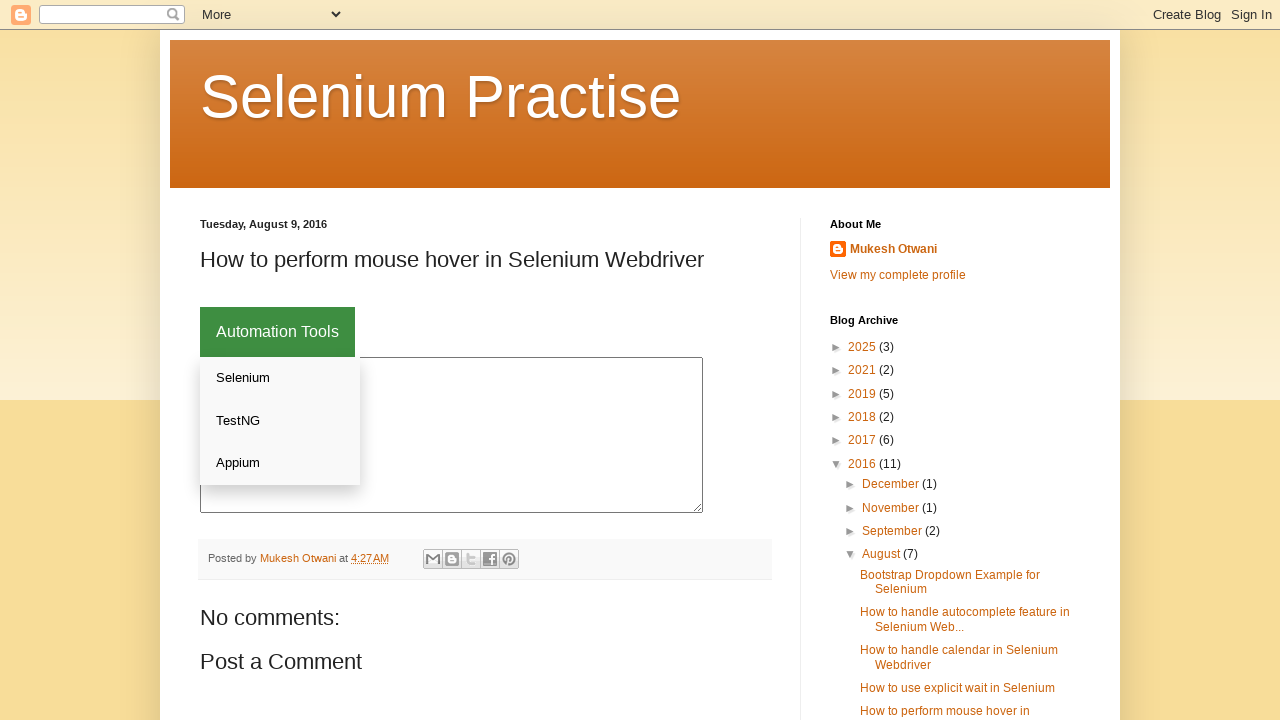

Clicked on 'Appium' link from dropdown menu at (280, 463) on div.dropdown-content a >> nth=2
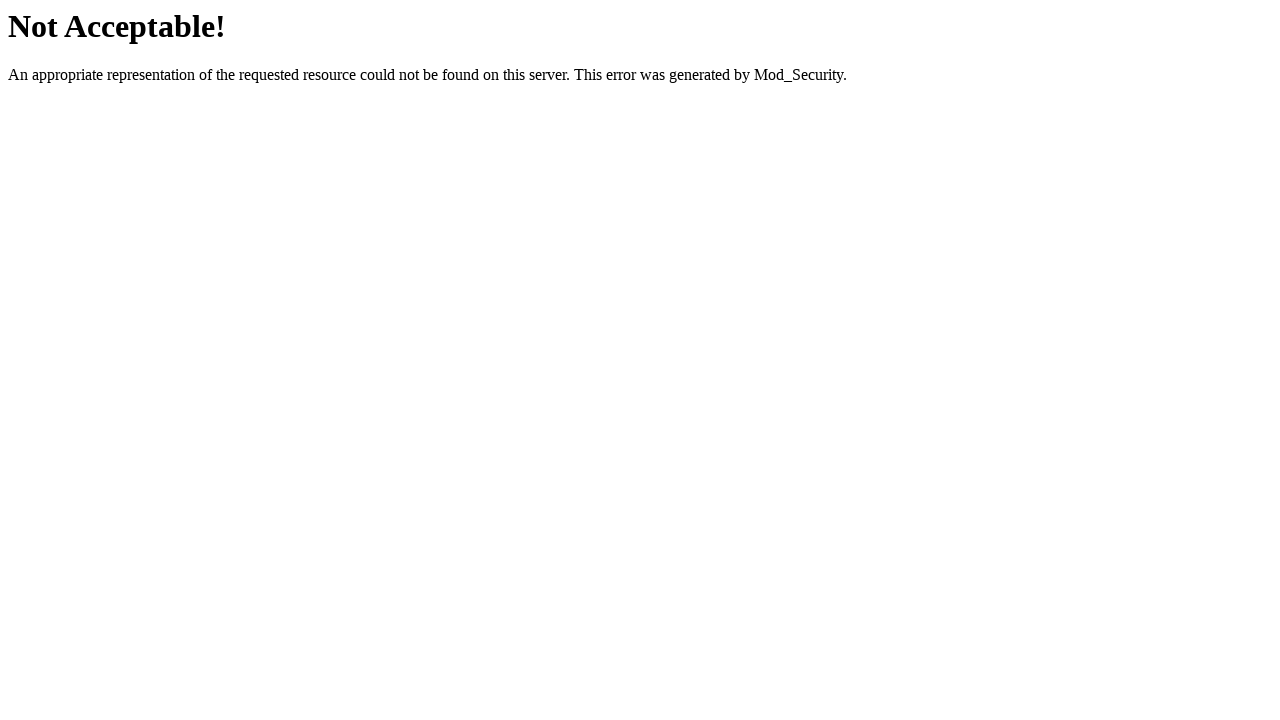

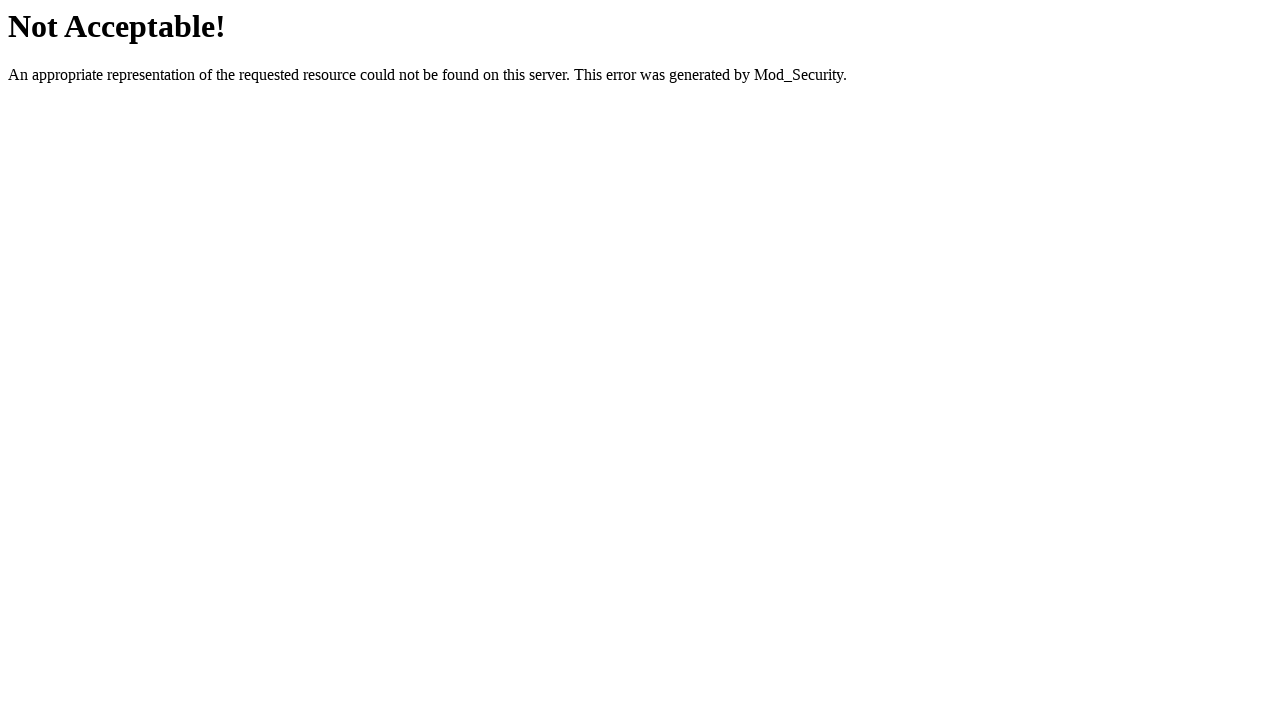